Tests form field interaction by filling the first name field with text, selecting all the text using Ctrl+A, and then deleting it with backspace.

Starting URL: https://grotechminds.com/registration/

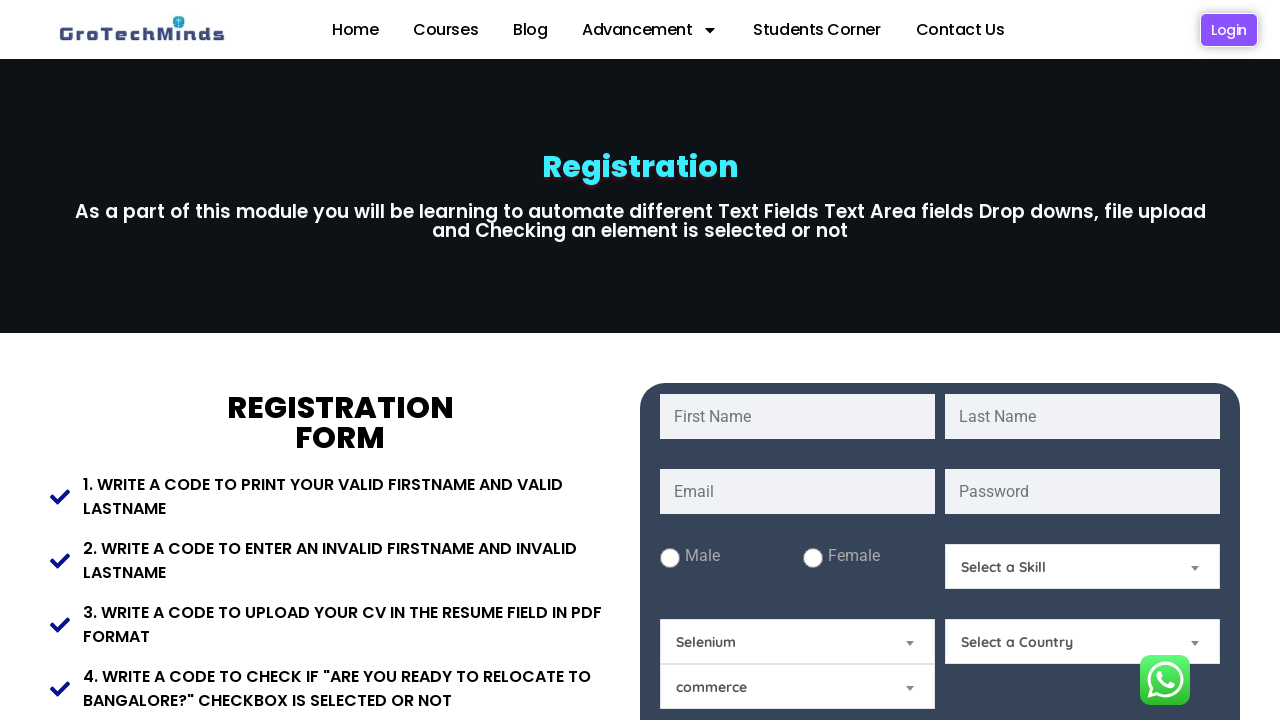

Filled first name field with 'Sai Yashwanth' on input[name='fname']
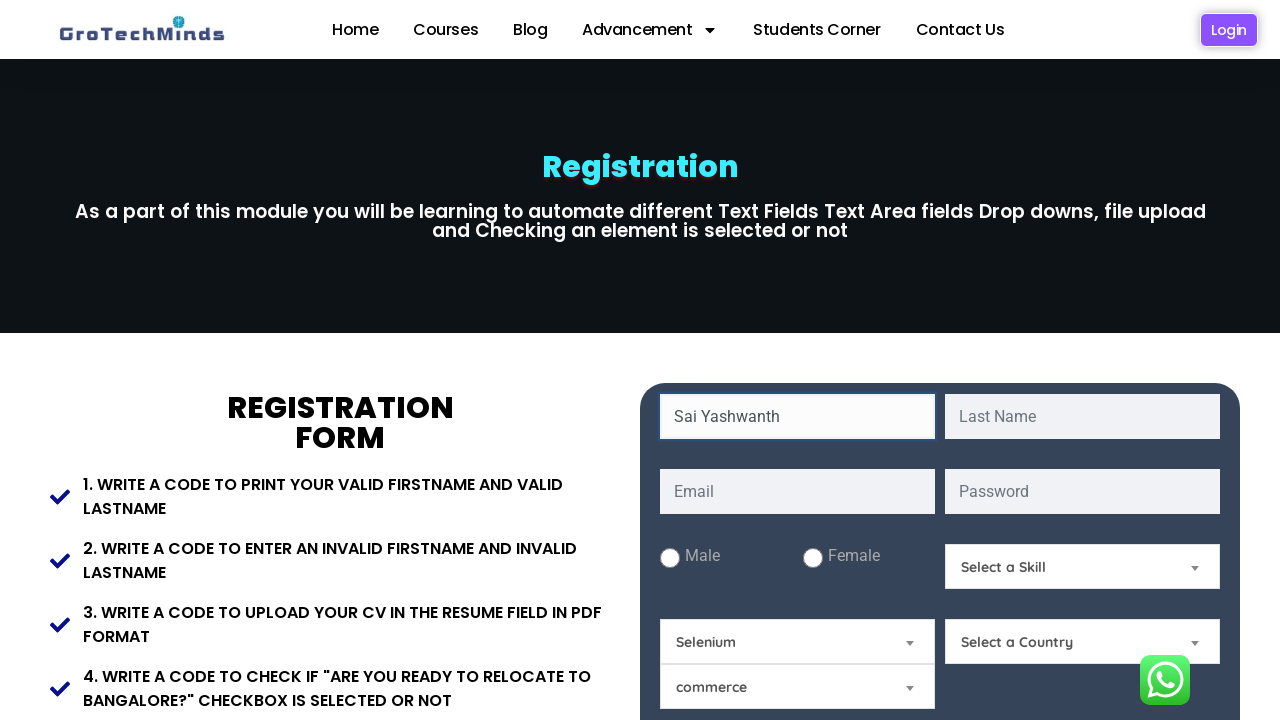

Selected all text in first name field using Ctrl+A on input[name='fname']
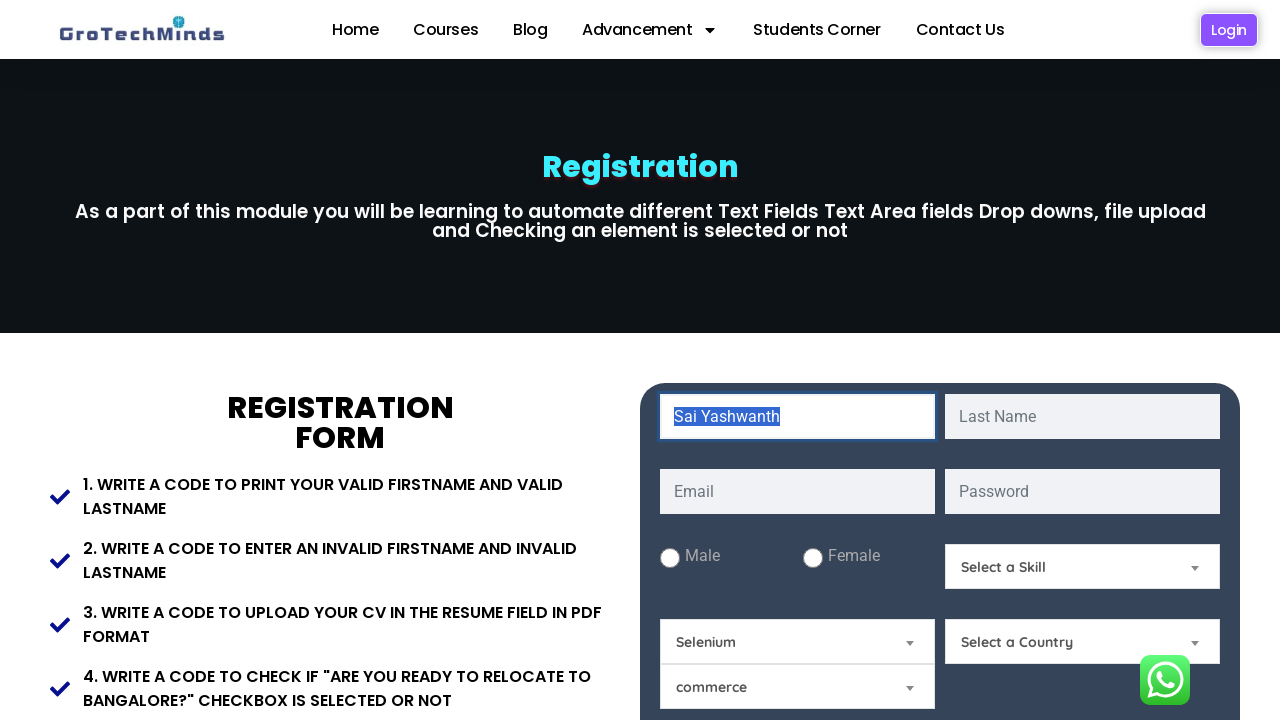

Deleted selected text from first name field using Backspace on input[name='fname']
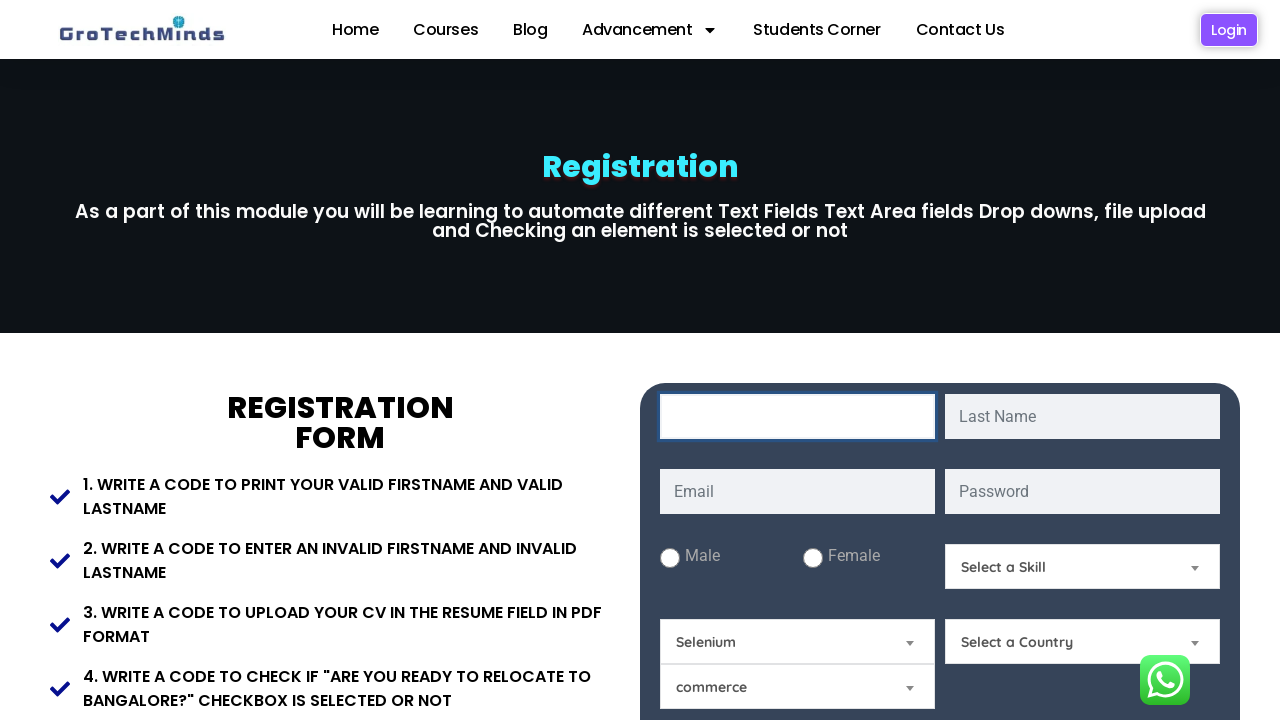

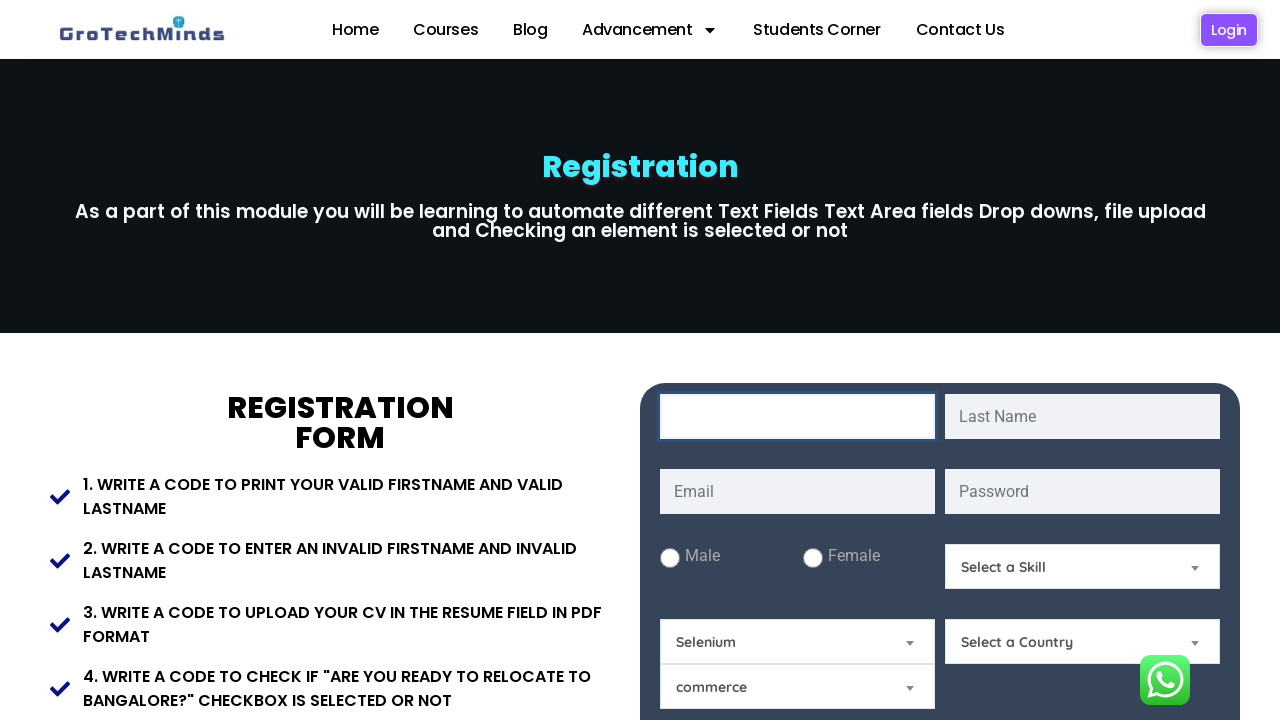